Tests selecting an option from a dropdown using Playwright's built-in select_option method with text matching, then verifying the selection.

Starting URL: http://the-internet.herokuapp.com/dropdown

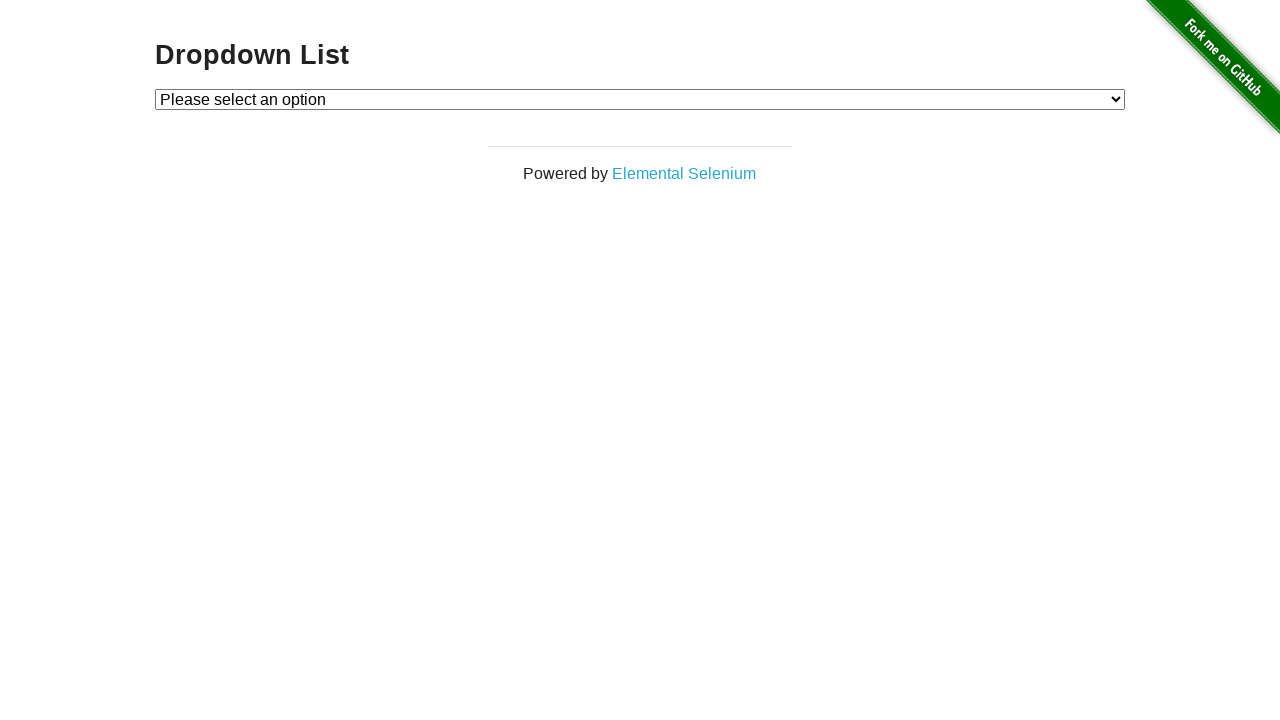

Waited for dropdown element to be visible
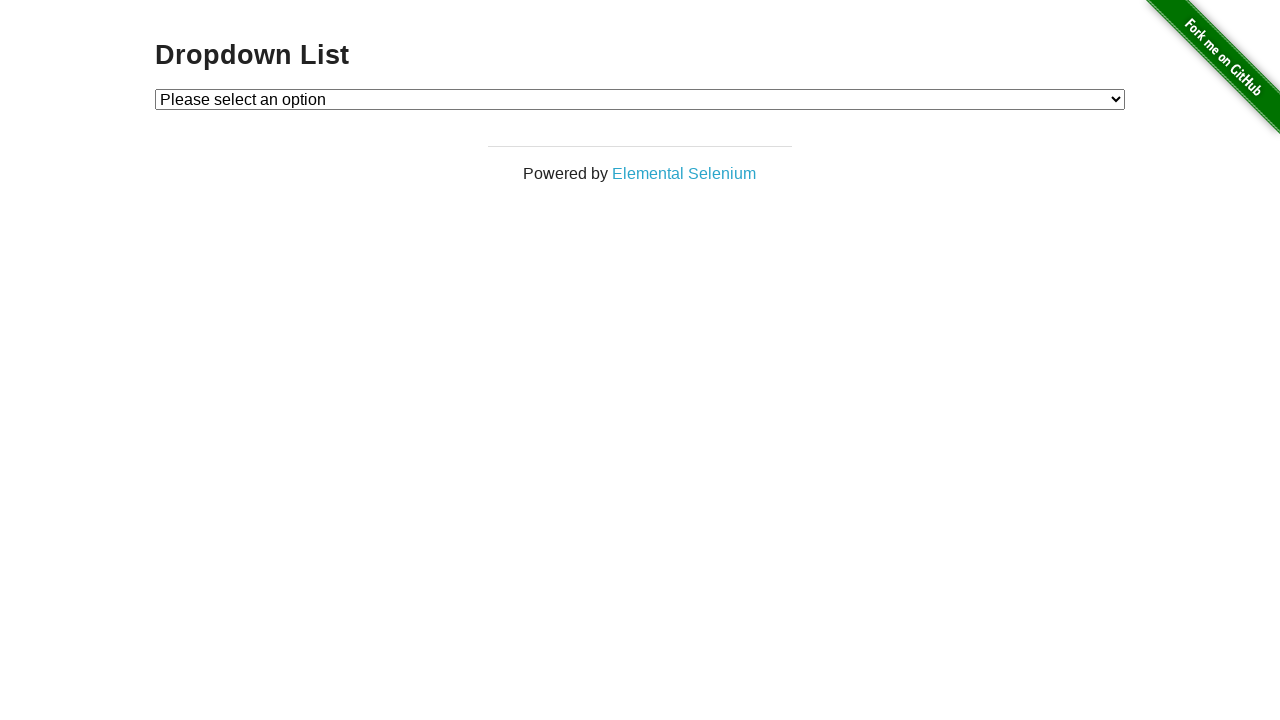

Selected 'Option 1' from dropdown using select_option method on #dropdown
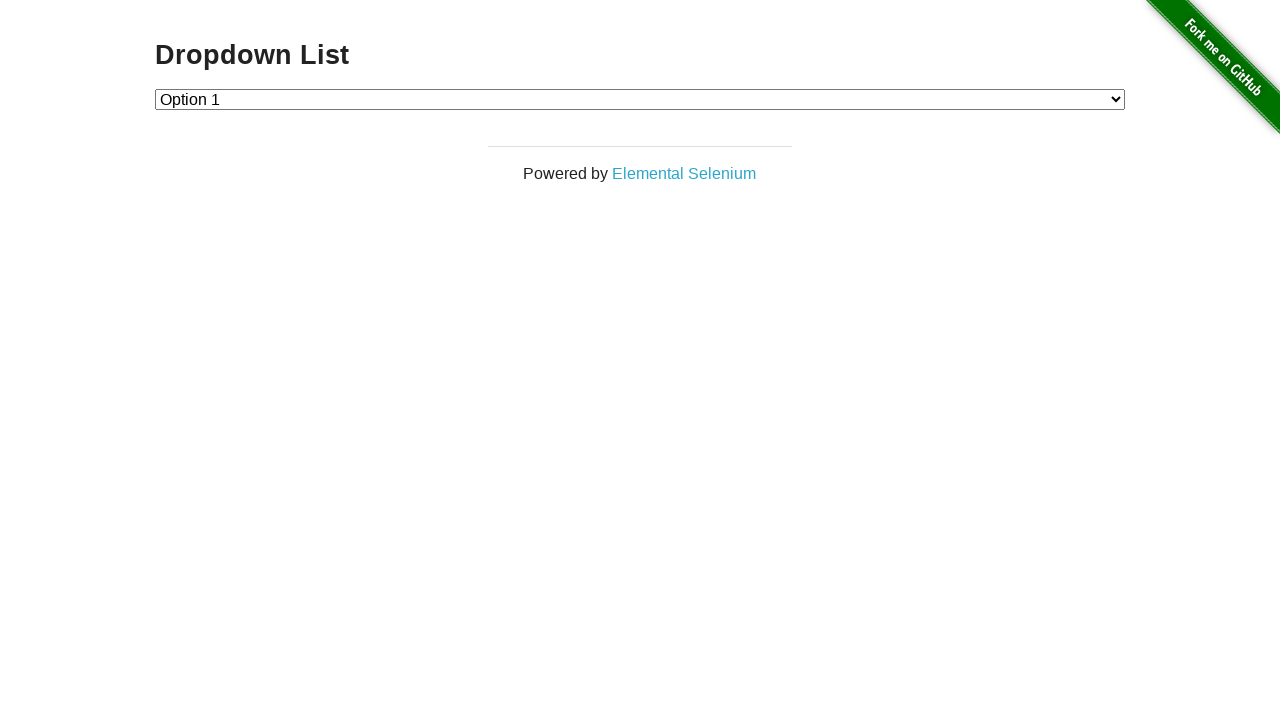

Retrieved text content of selected dropdown option
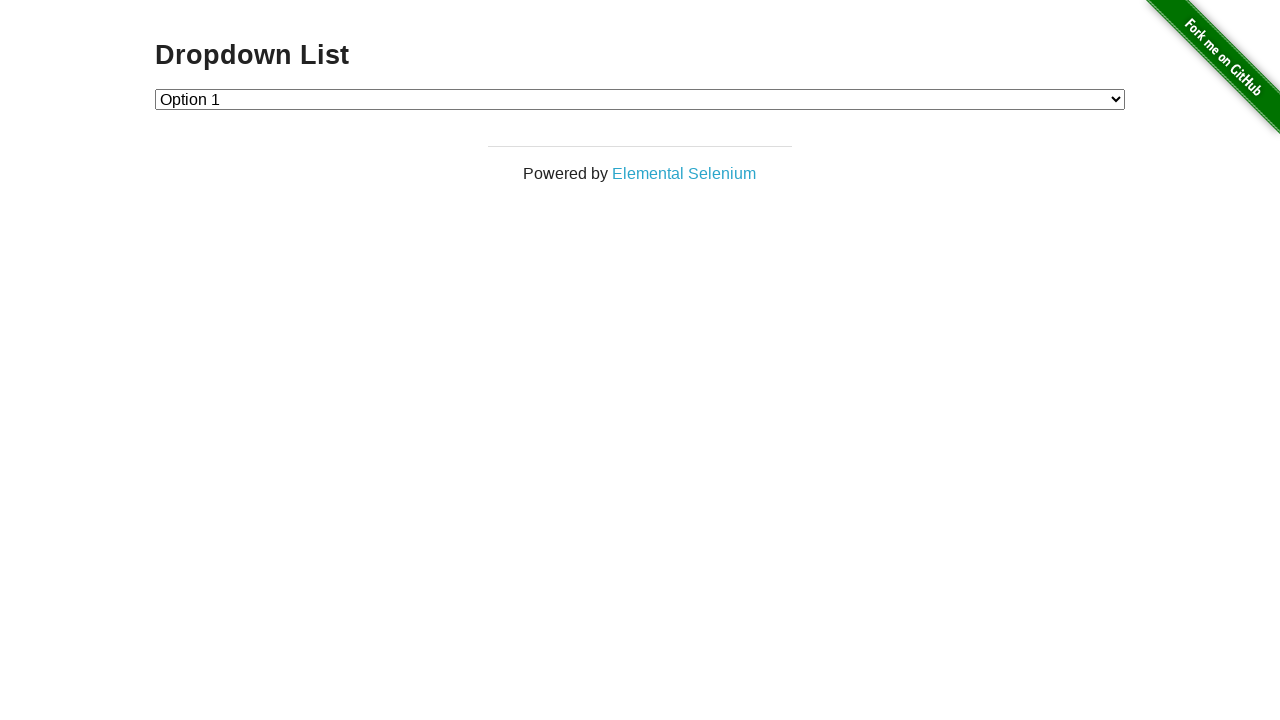

Verified that selected option text matches 'Option 1'
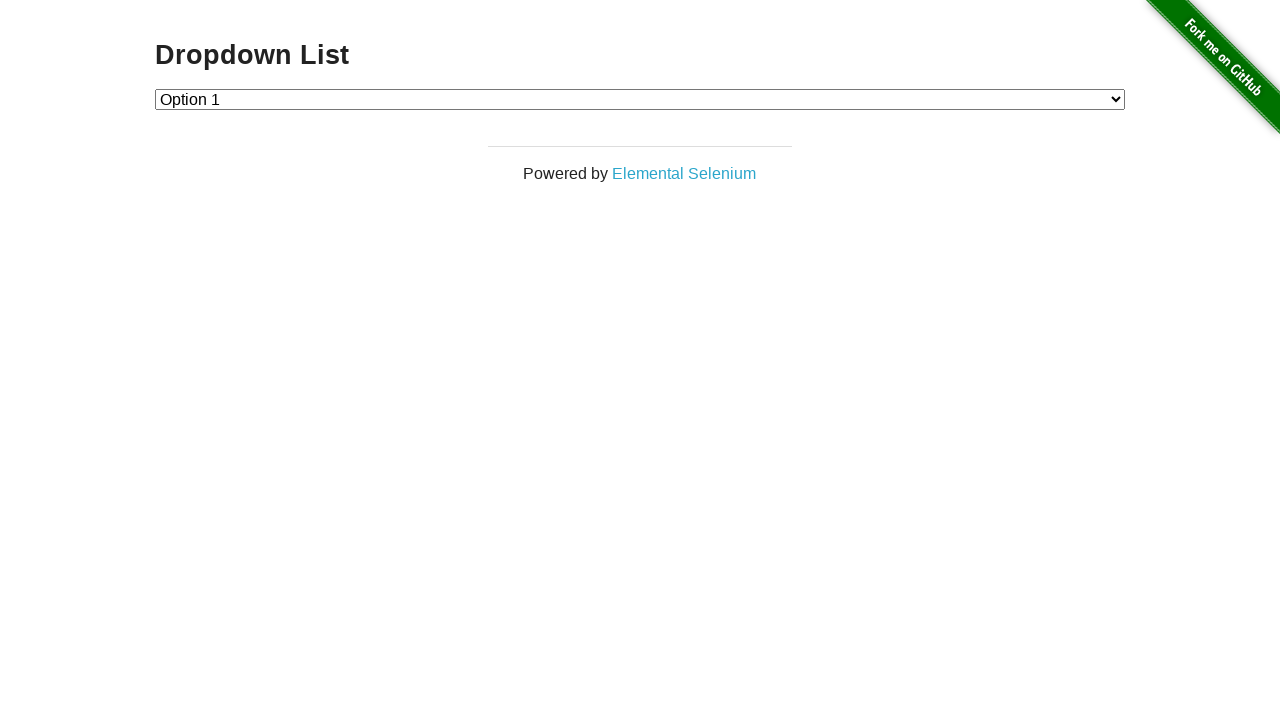

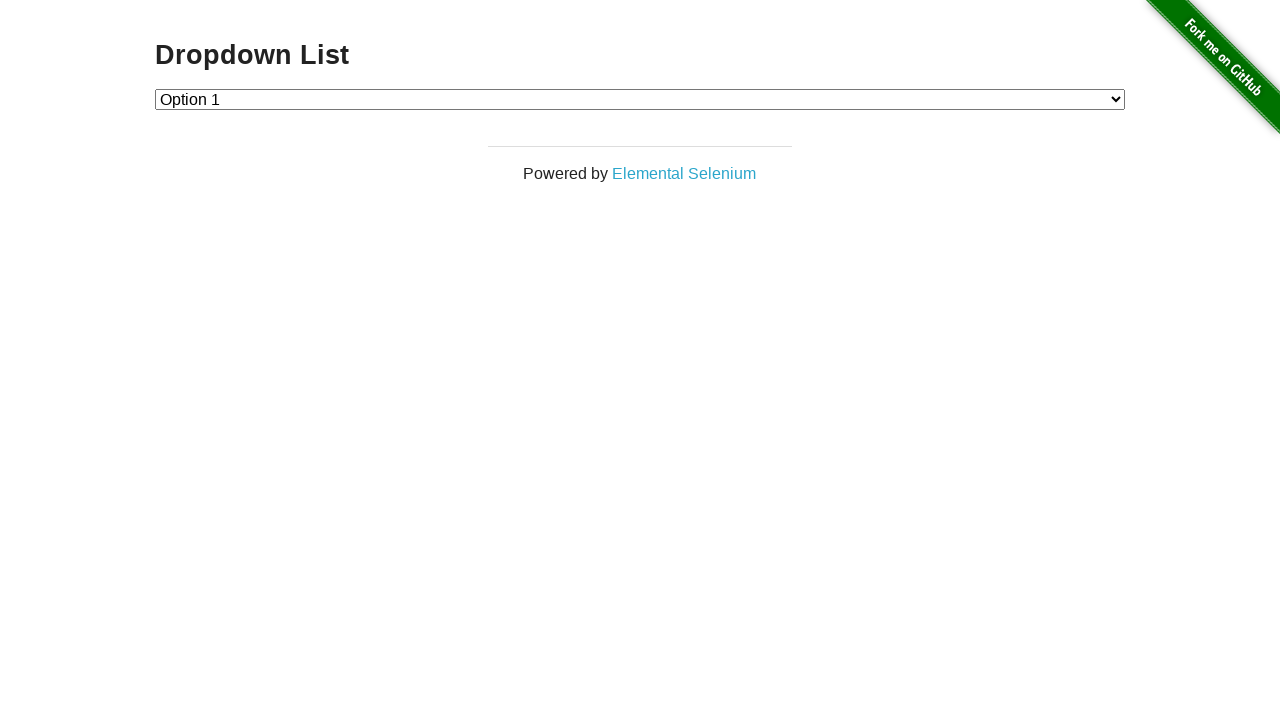